Tests dynamic loading scenario where an element is rendered after clicking the Start button, waits for the finish element to appear, and verifies the text shows "Hello World!"

Starting URL: http://the-internet.herokuapp.com/dynamic_loading/2

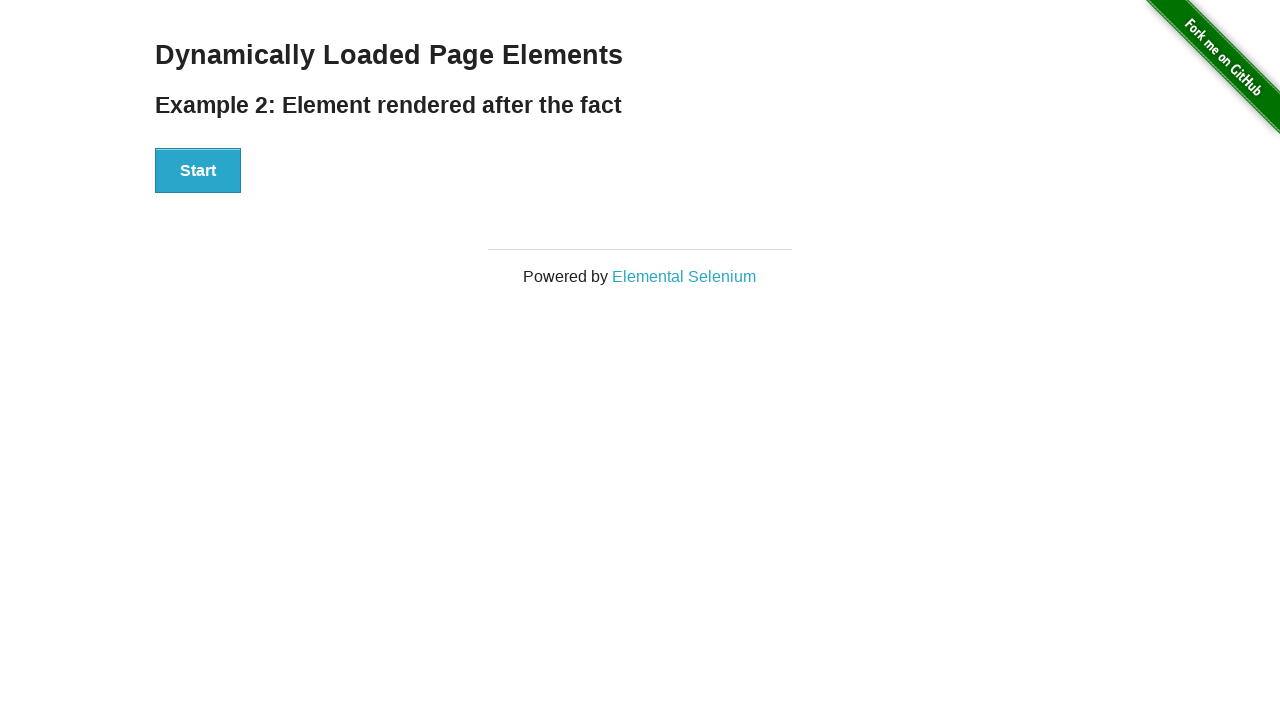

Clicked the Start button at (198, 171) on #start button
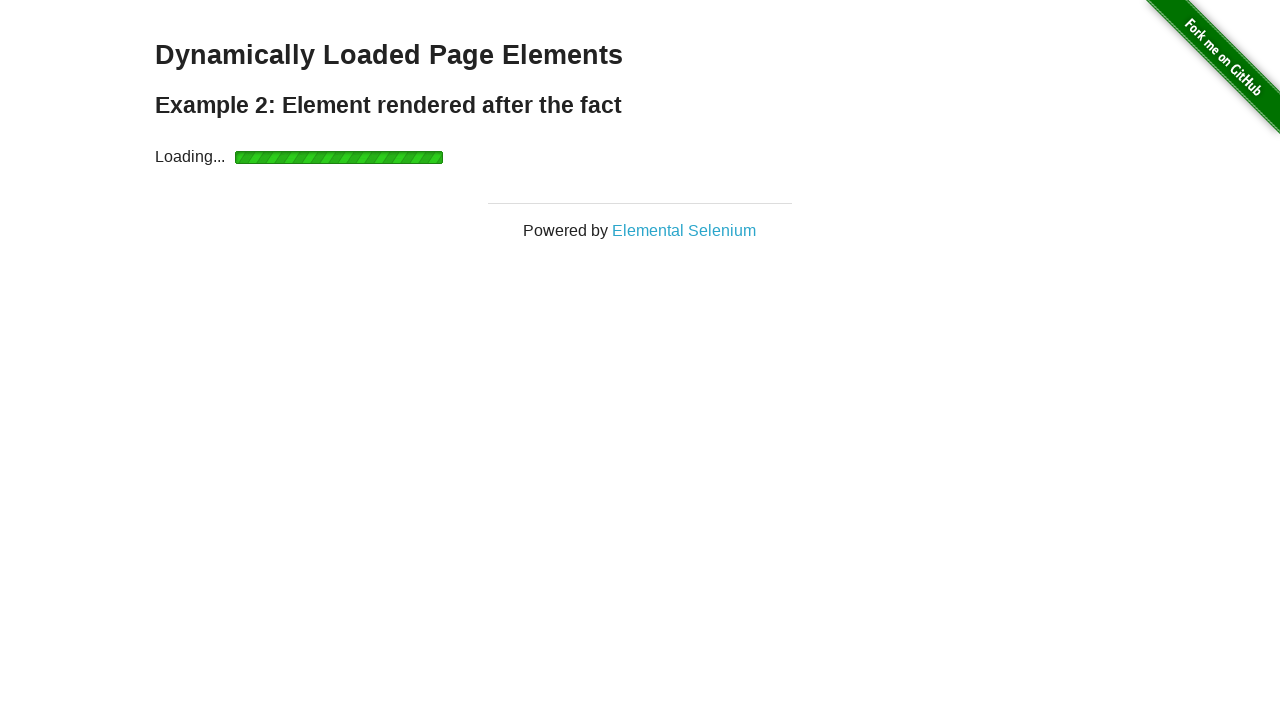

Waited for finish element to become visible
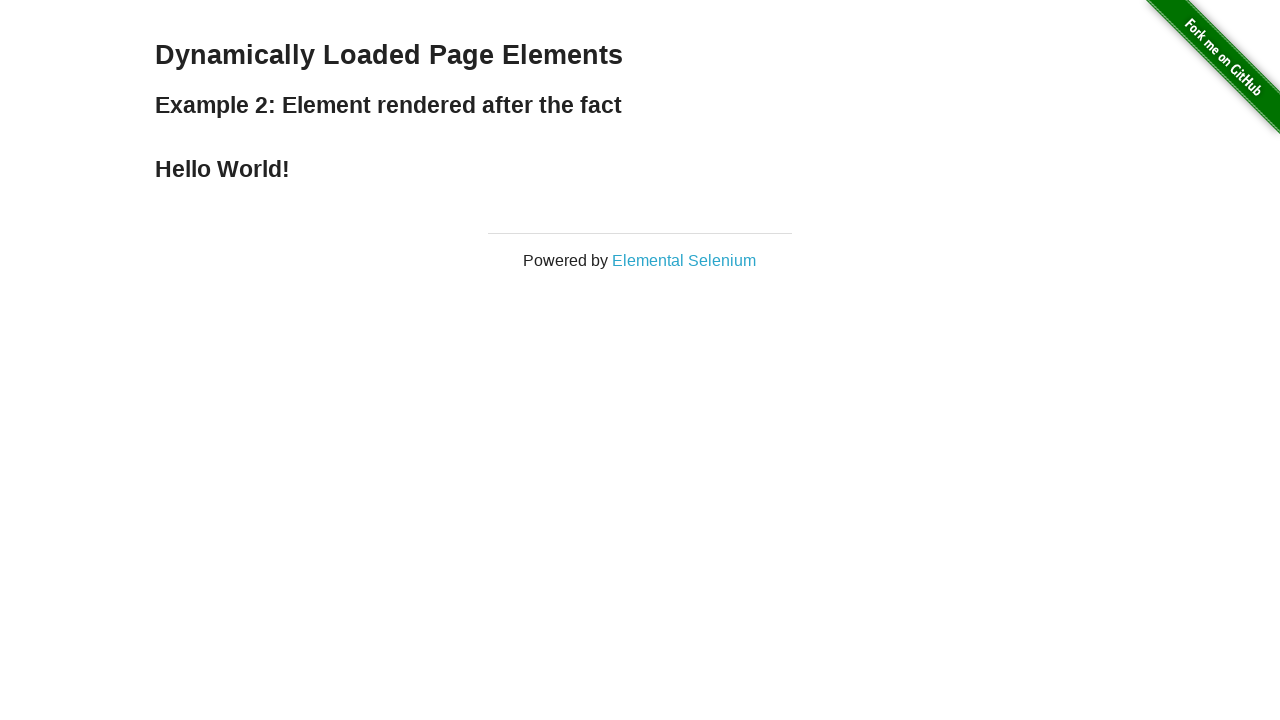

Verified finish element contains 'Hello World!'
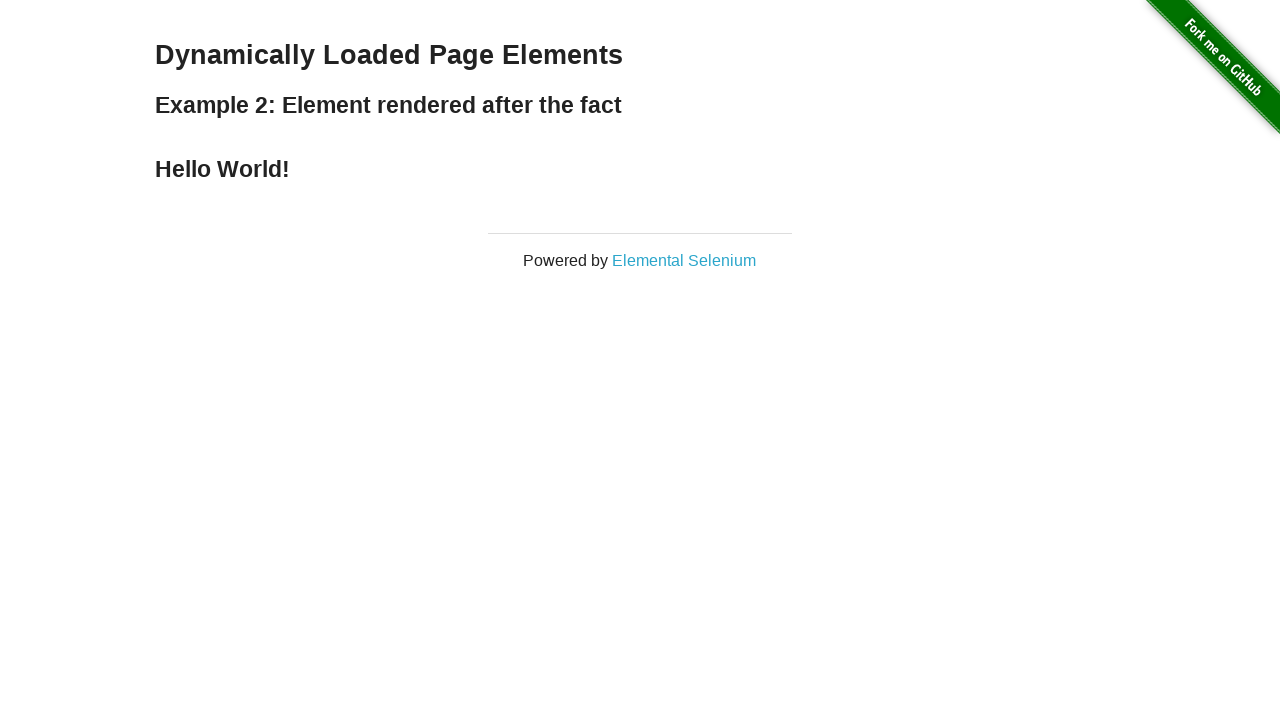

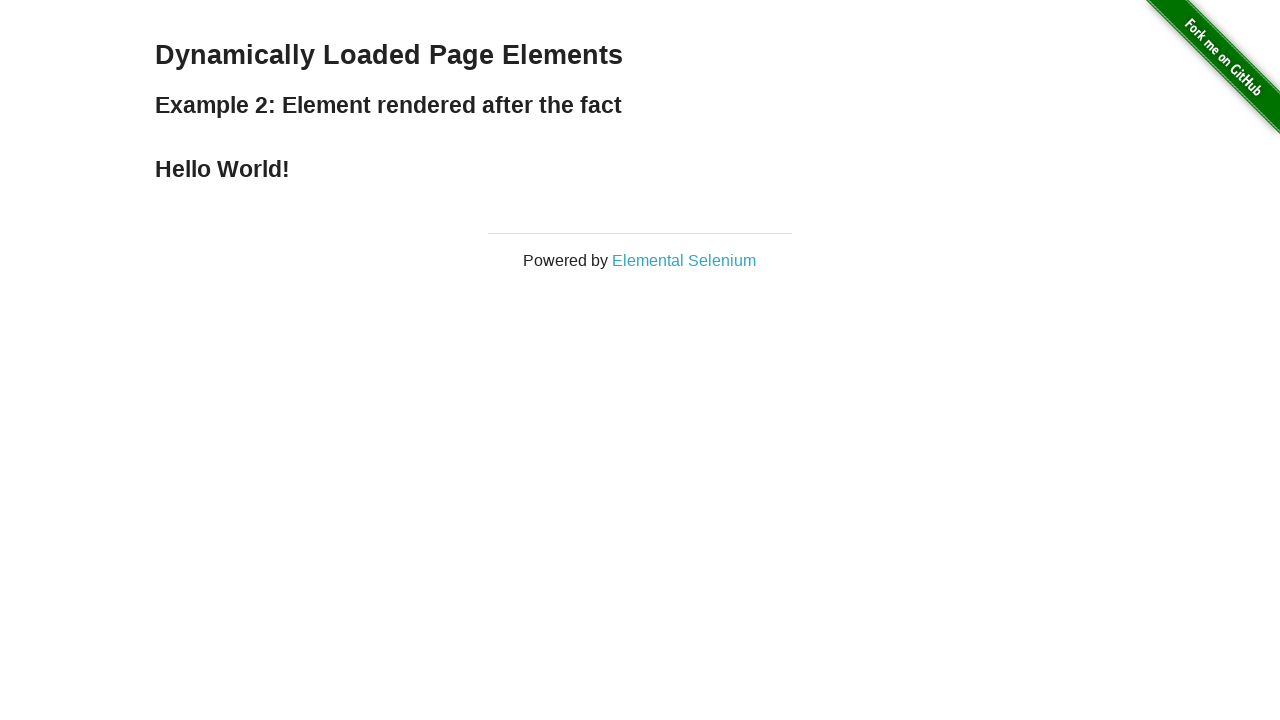